Tests clicking a button with a dynamically generated ID multiple times (3 iterations) on the UI Testing Playground site to verify handling of dynamic element IDs.

Starting URL: http://uitestingplayground.com/dynamicid

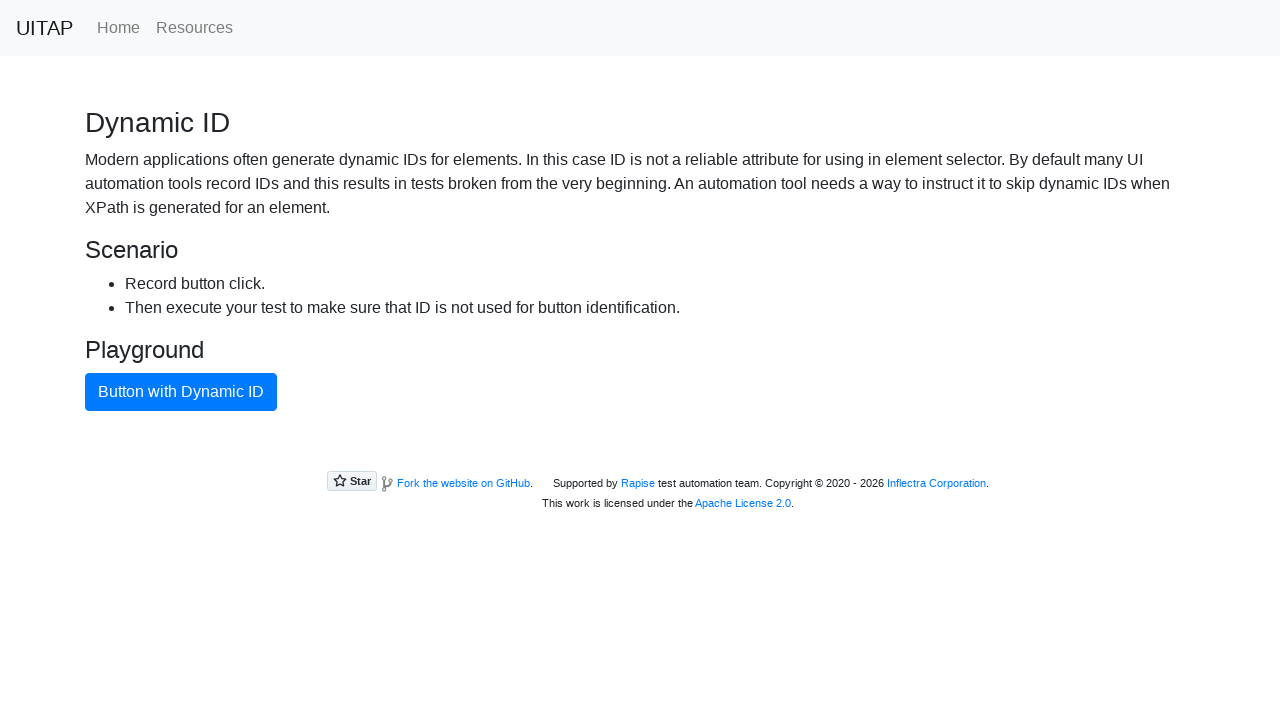

Clicked button with dynamic ID (iteration 1 of 3) at (181, 392) on xpath=//div//button[contains(@class, 'btn') and @type='button']
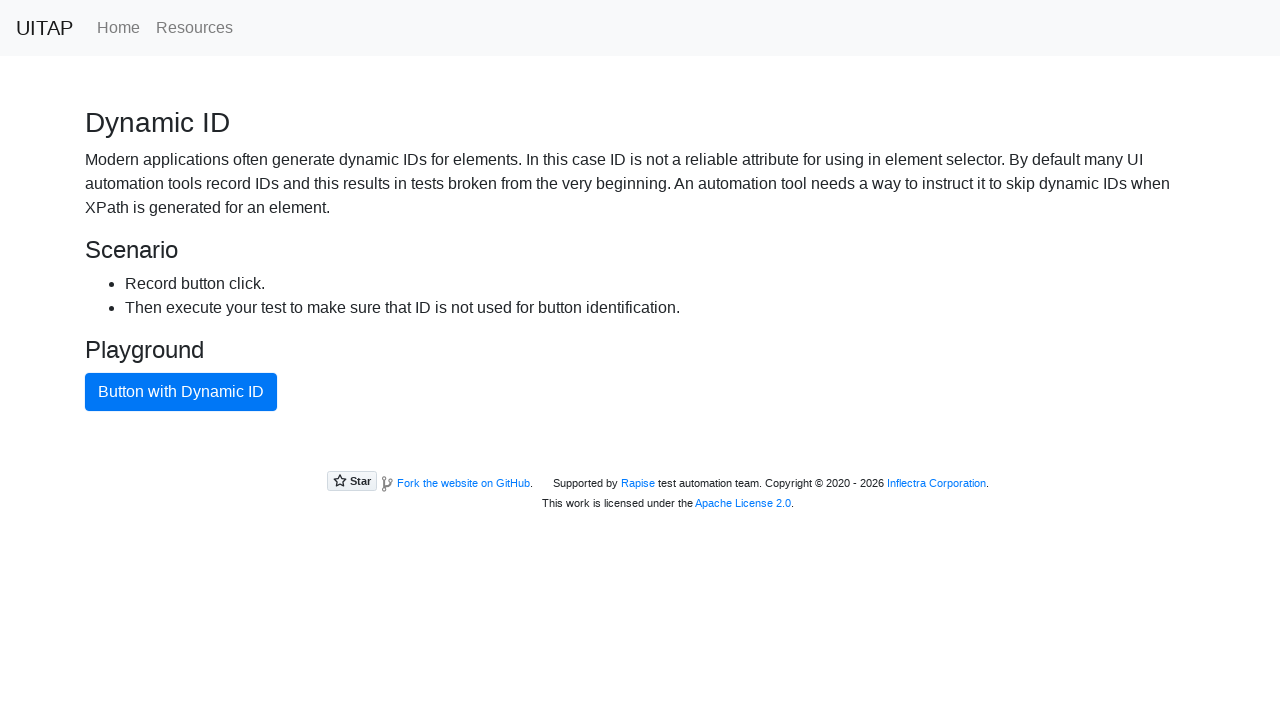

Navigated back to Dynamic ID page for next iteration
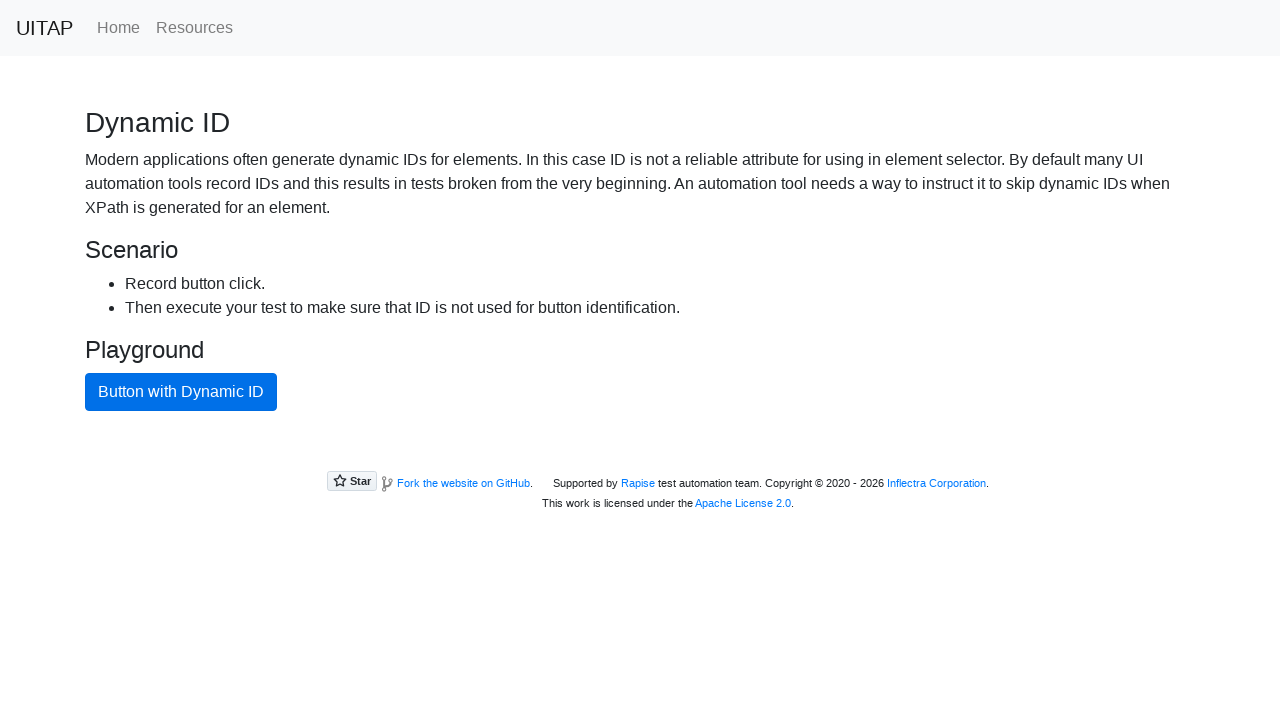

Clicked button with dynamic ID (iteration 2 of 3) at (181, 392) on xpath=//div//button[contains(@class, 'btn') and @type='button']
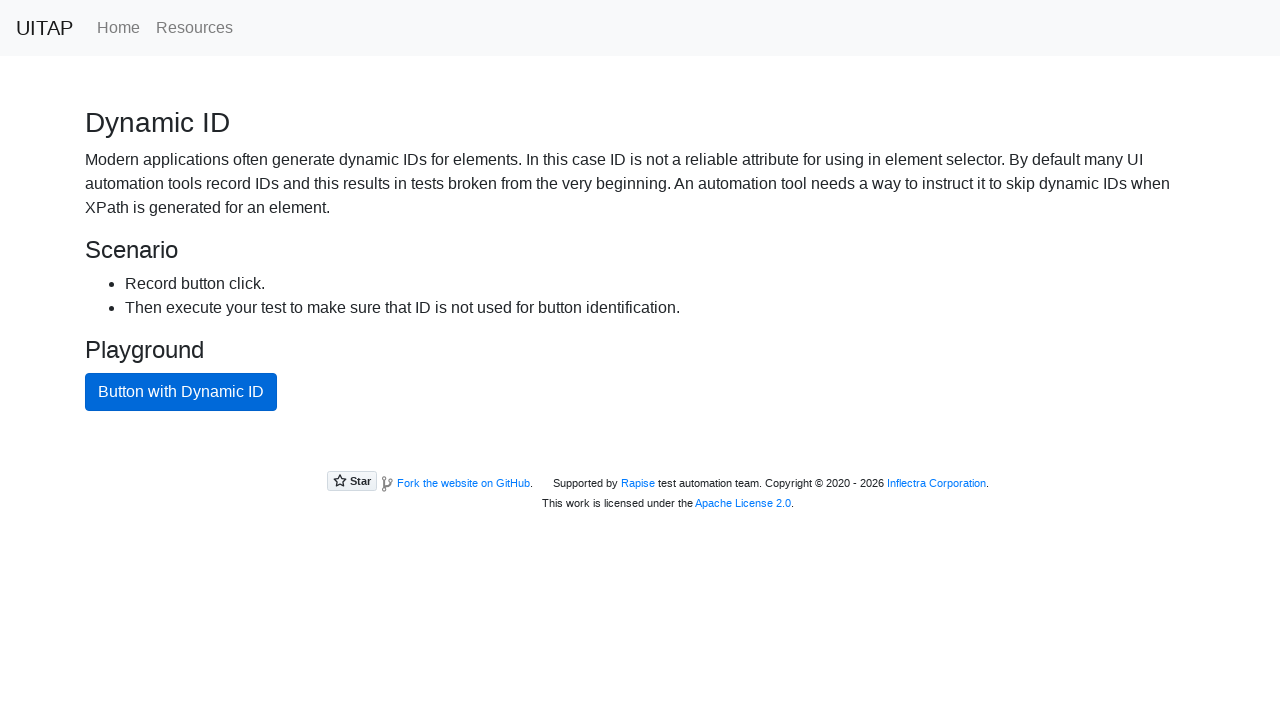

Navigated back to Dynamic ID page for next iteration
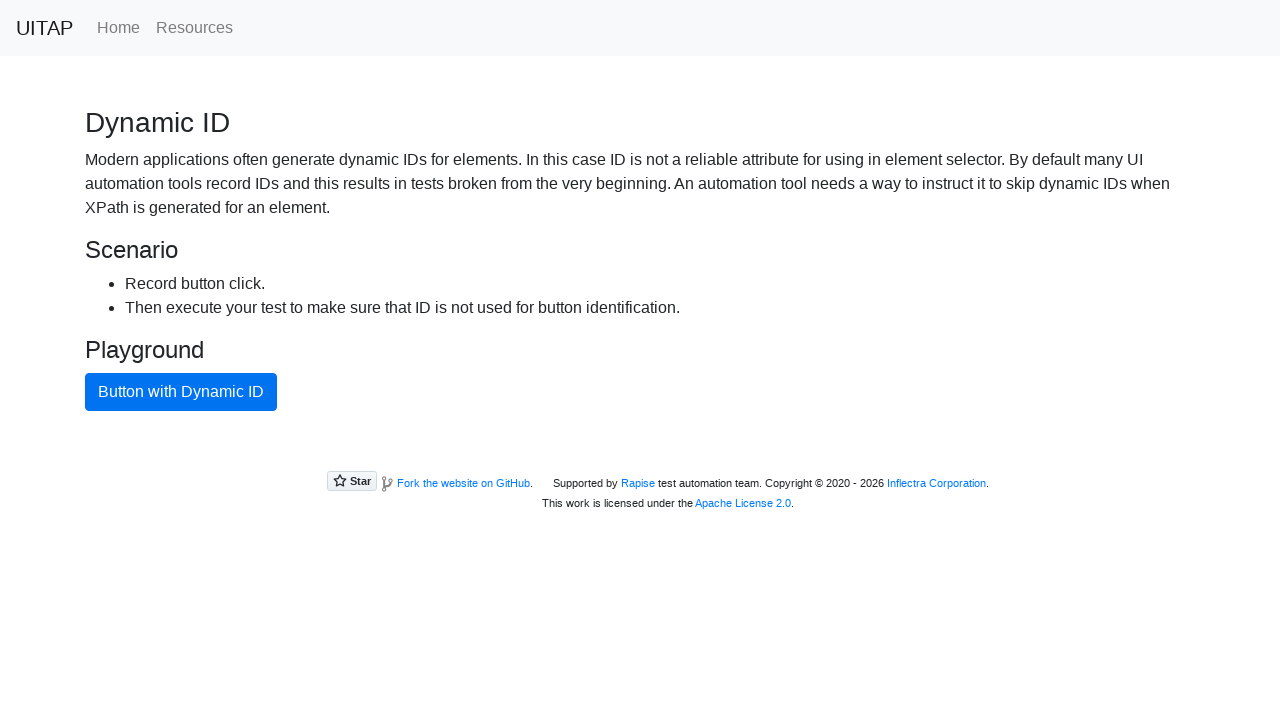

Clicked button with dynamic ID (iteration 3 of 3) at (181, 392) on xpath=//div//button[contains(@class, 'btn') and @type='button']
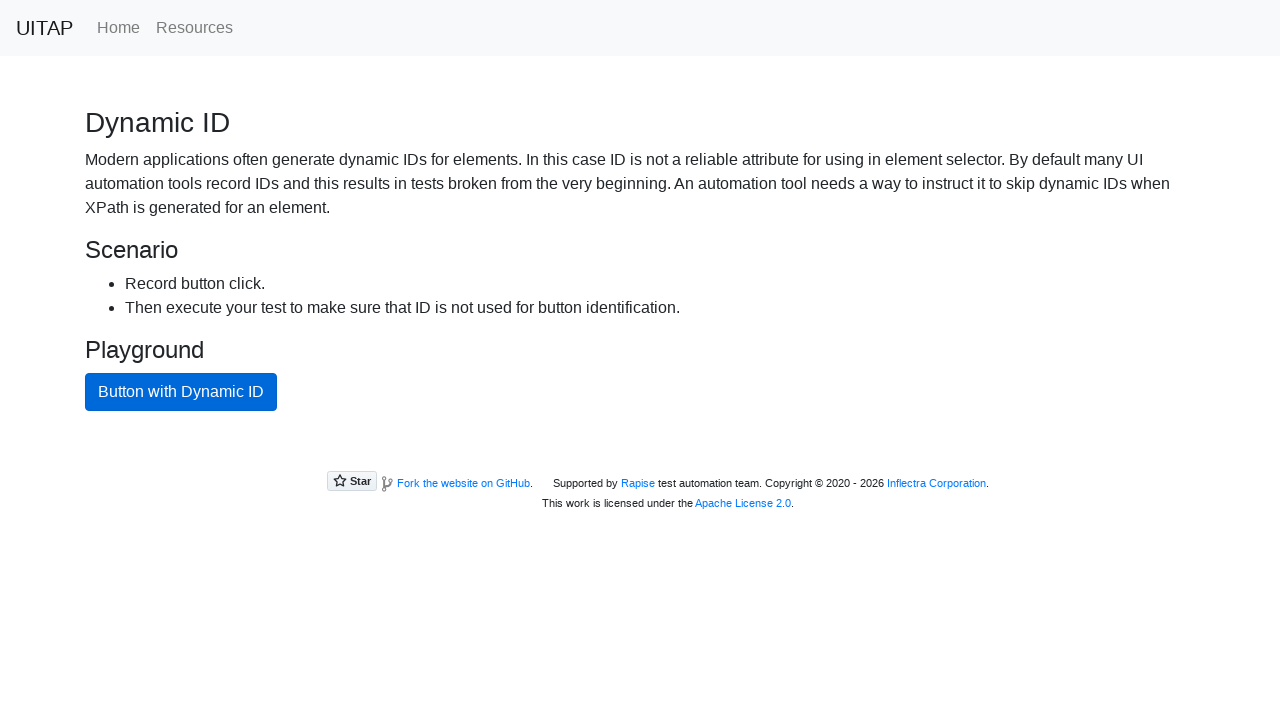

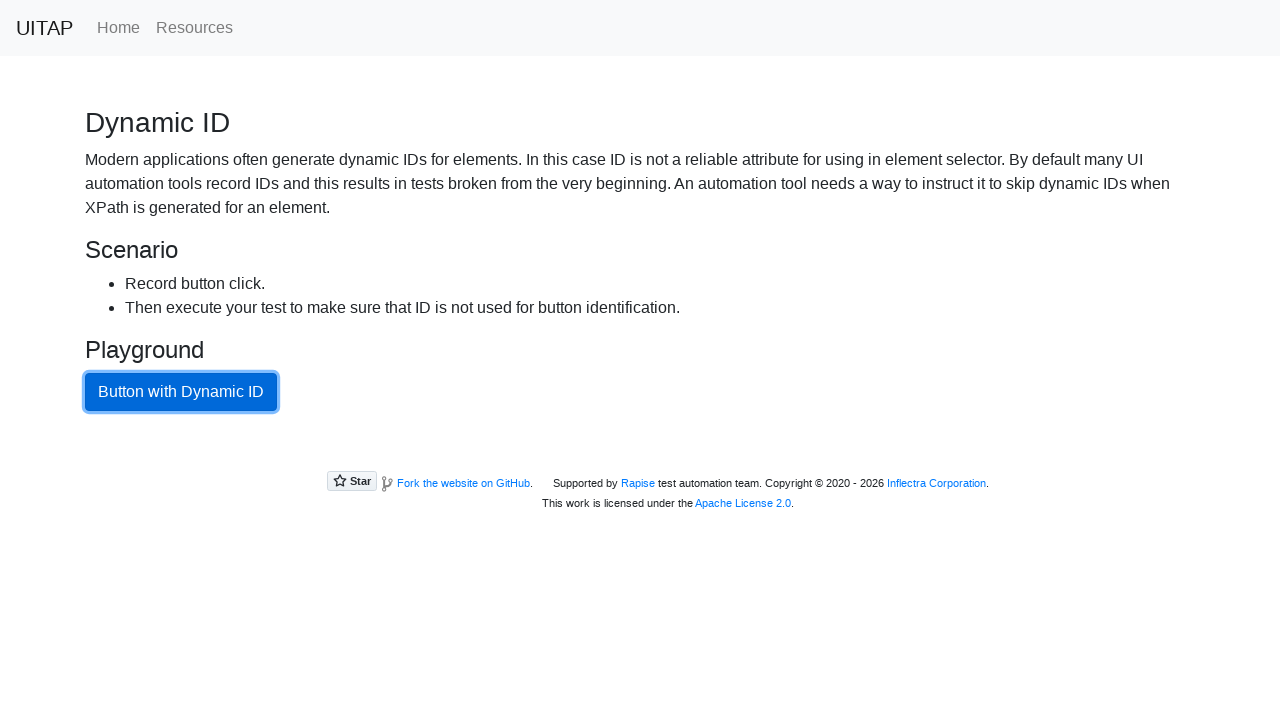